Navigates to BlazeDemo flight booking site and clicks the find flights button to view available flights table

Starting URL: https://blazedemo.com

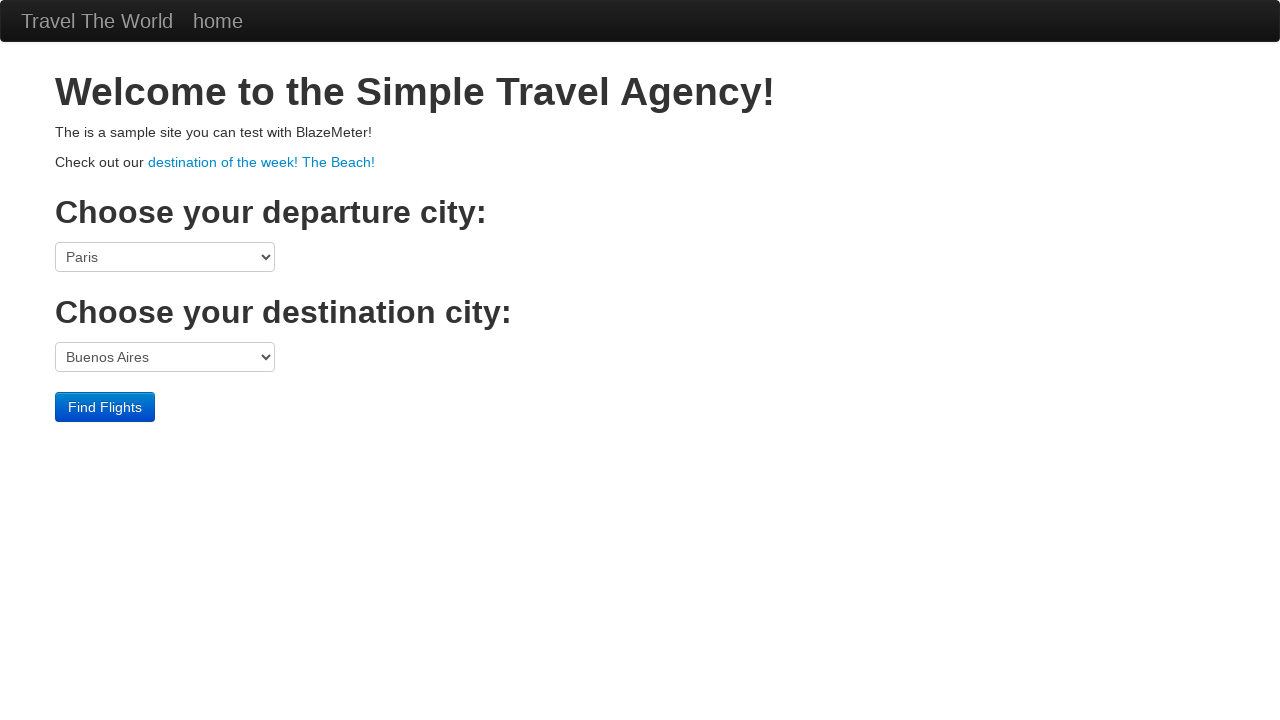

Clicked the find flights button to search for available flights at (105, 407) on input[type='submit']
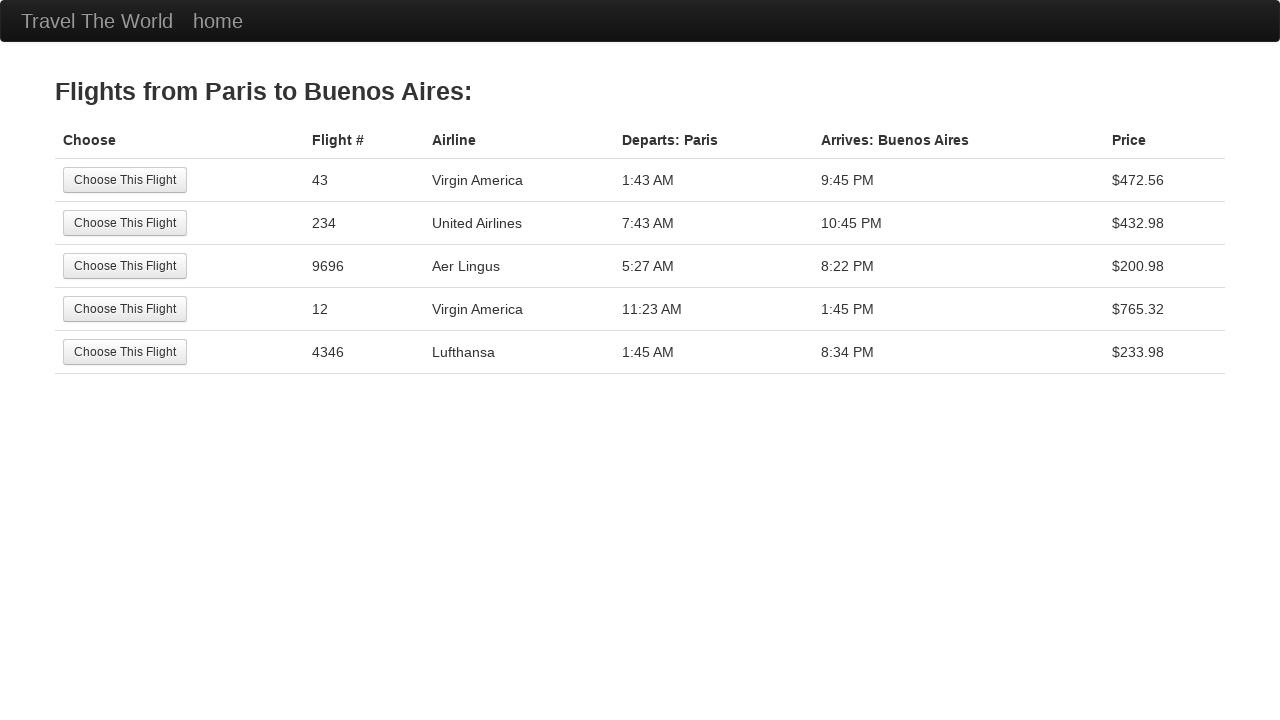

Flights table rows loaded successfully
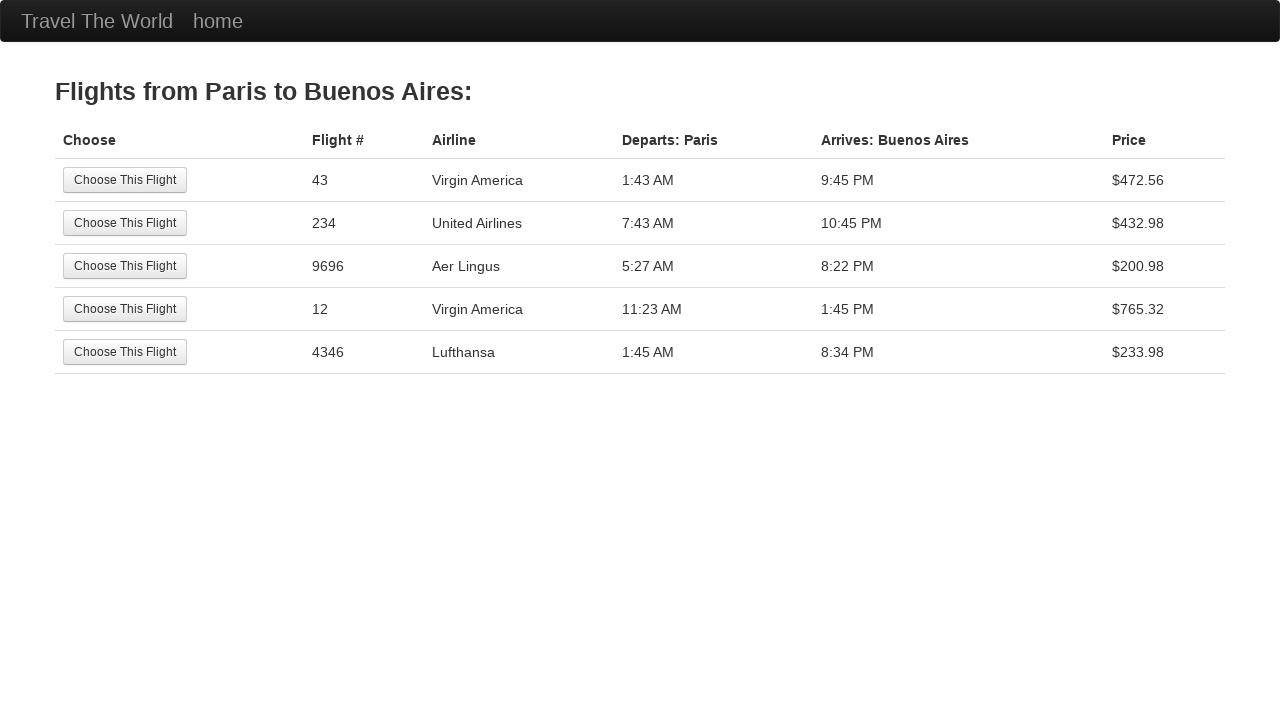

Verified flights table headers are present
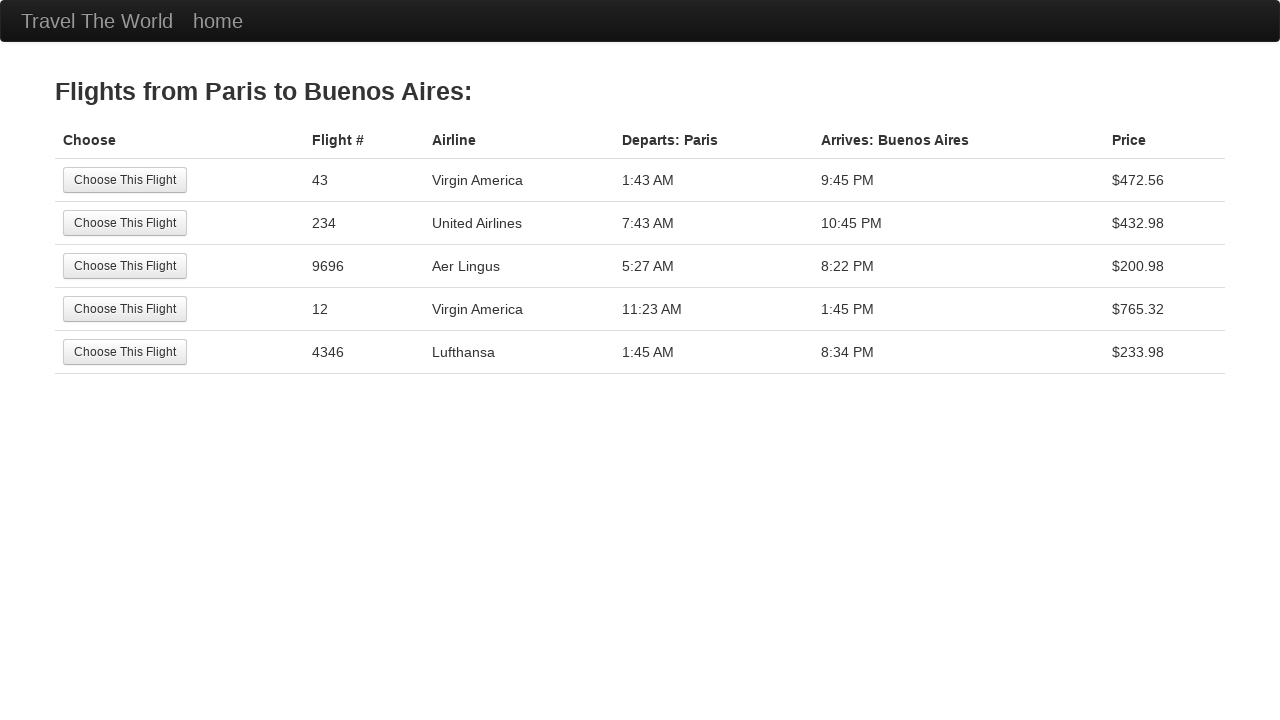

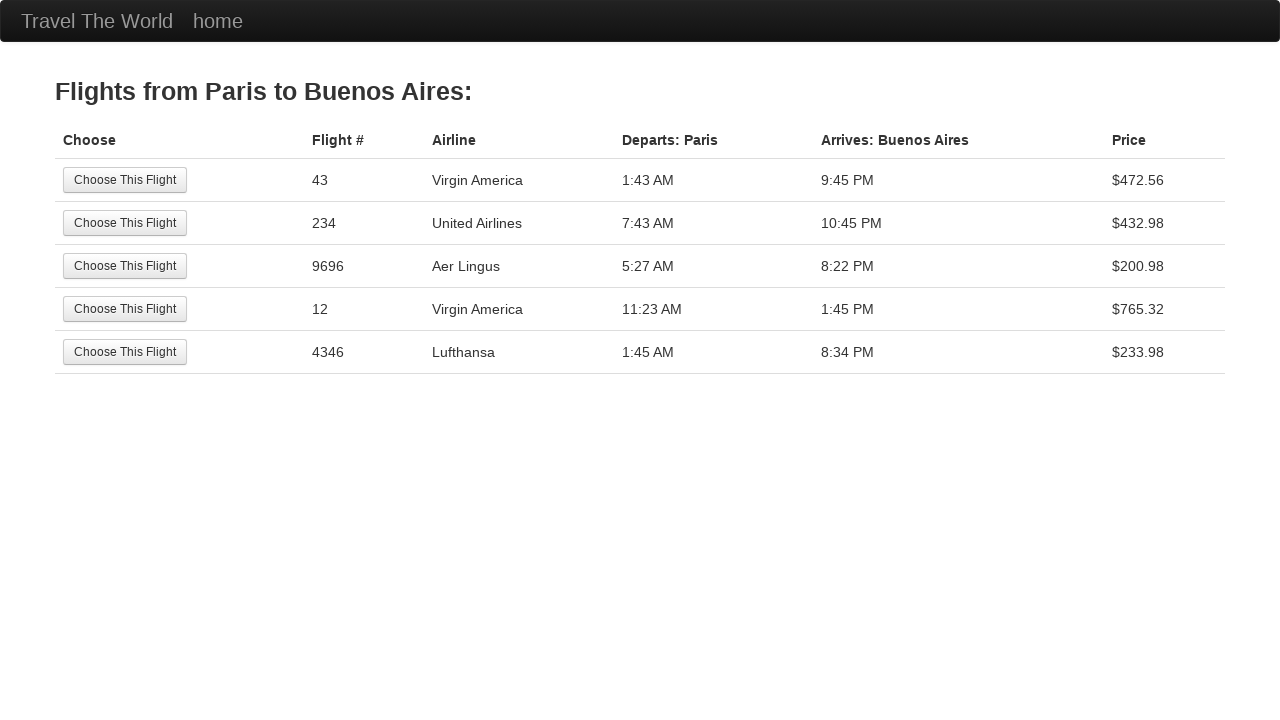